Creates a new note by clicking the add button, filling in title and content fields, and submitting the form

Starting URL: http://qa.skillbox.ru/module15/bignotes/#/

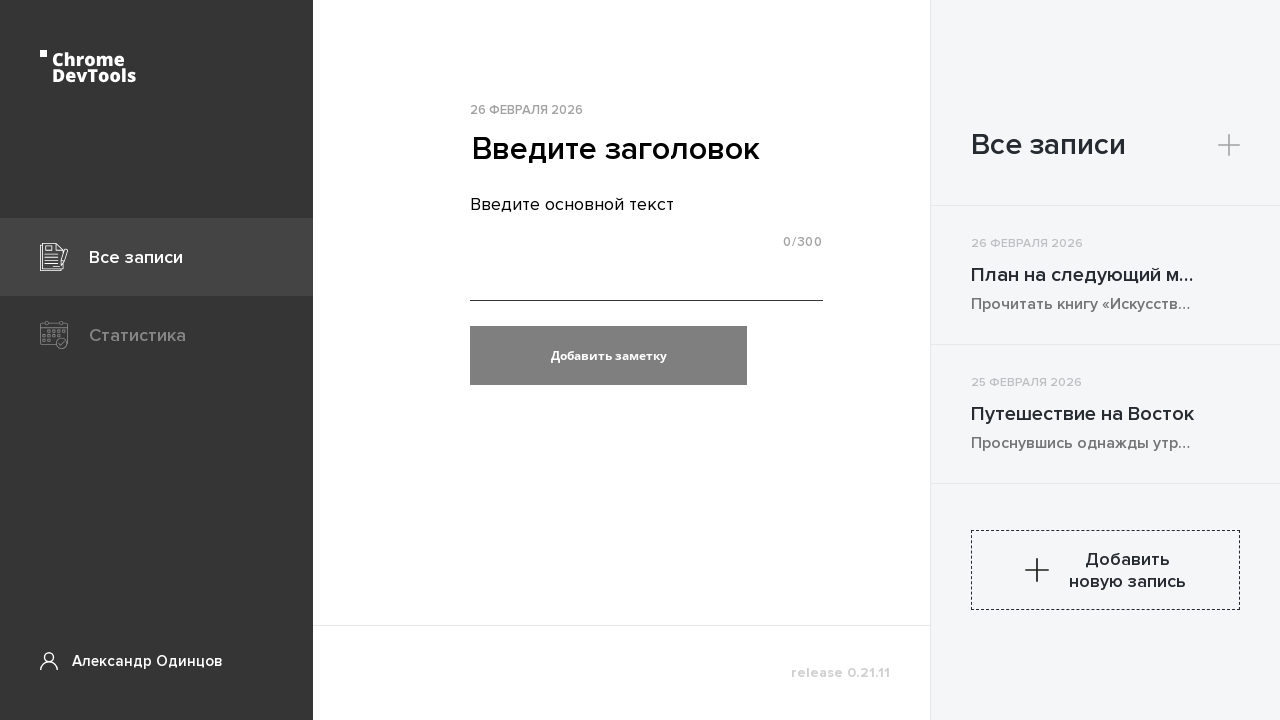

Clicked the add note button at (1229, 145) on div.pageCreate__sidebarHeader.pageCreate__sidebarWrapper button
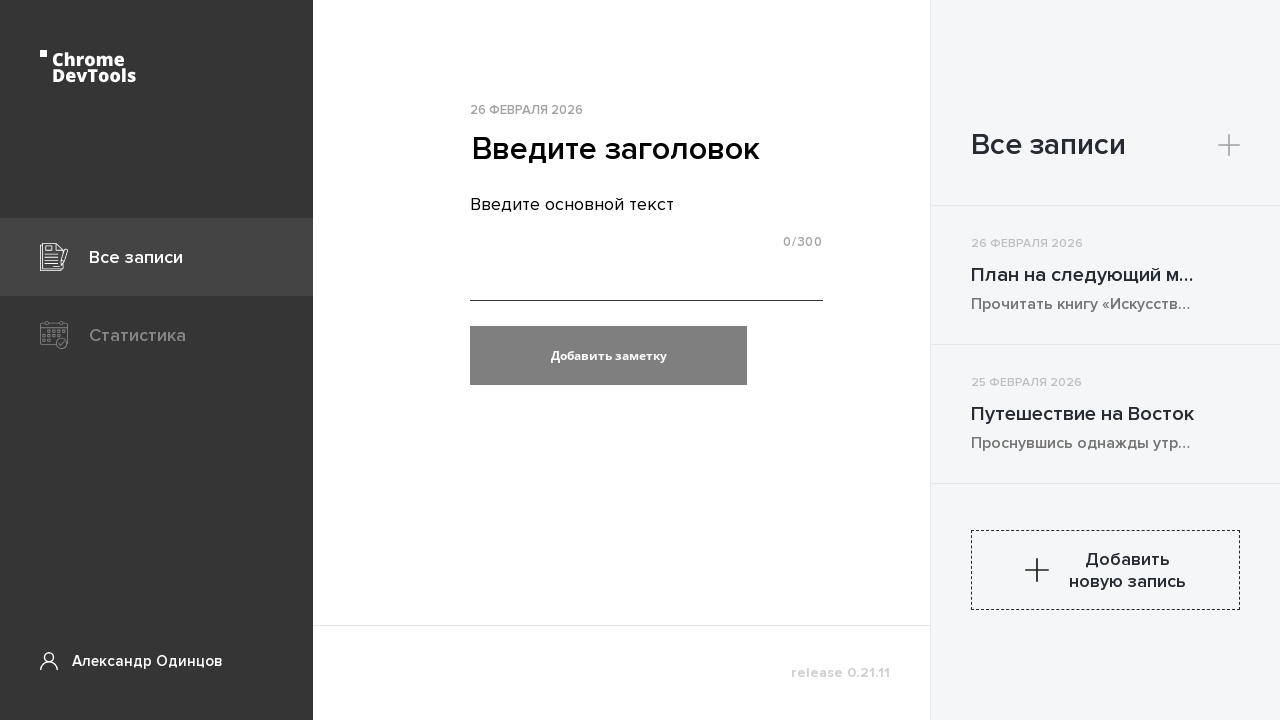

Filled in the title field with 'Есенин' on div.baseInput.popup__baseInput input[type='text'].baseInput__field
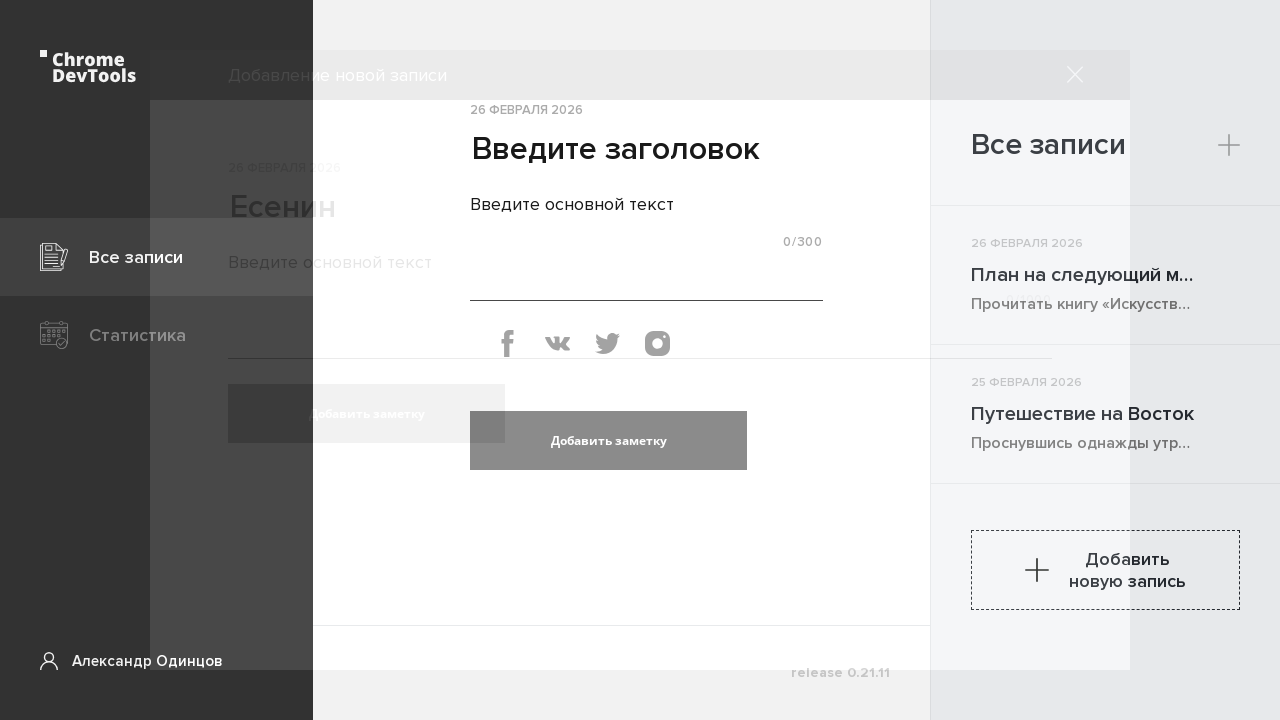

Filled in the content field with 'Заметался пожар голубой' on div.baseTextarea__inner > [maxlength='1000'].baseTextarea__text
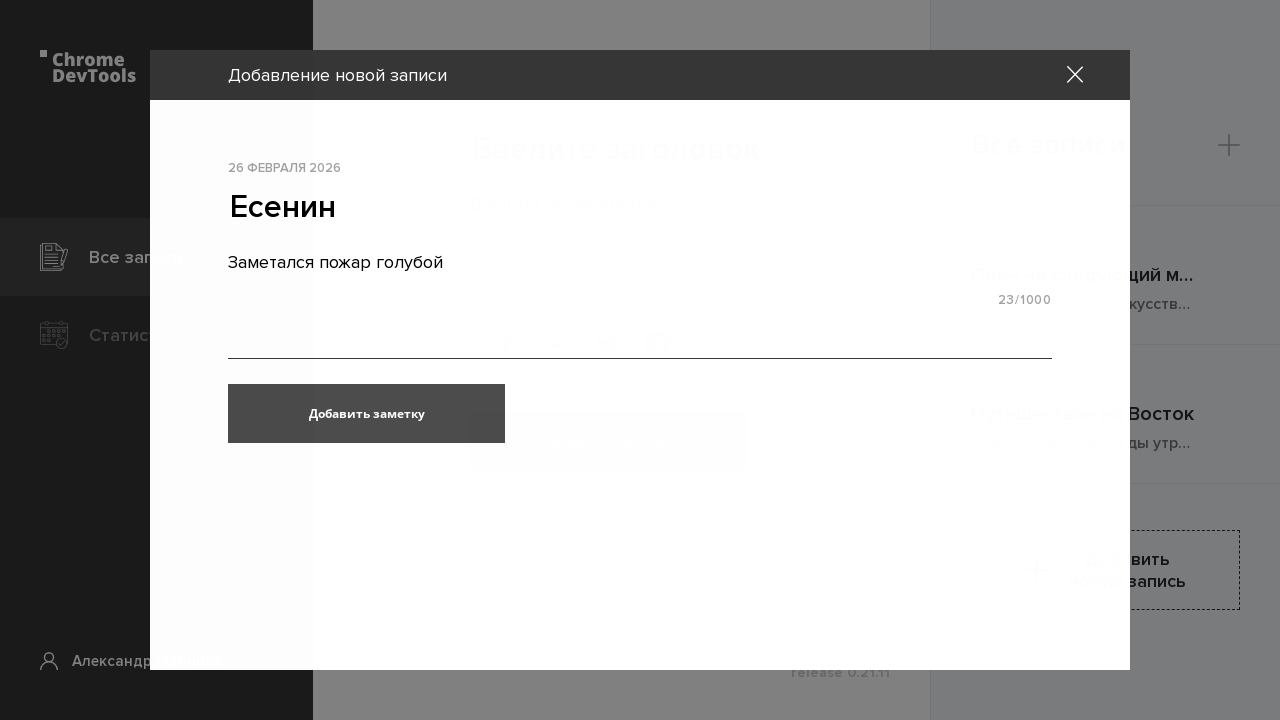

Clicked the submit button to create the note at (366, 414) on .baseButton.popup__baseButton
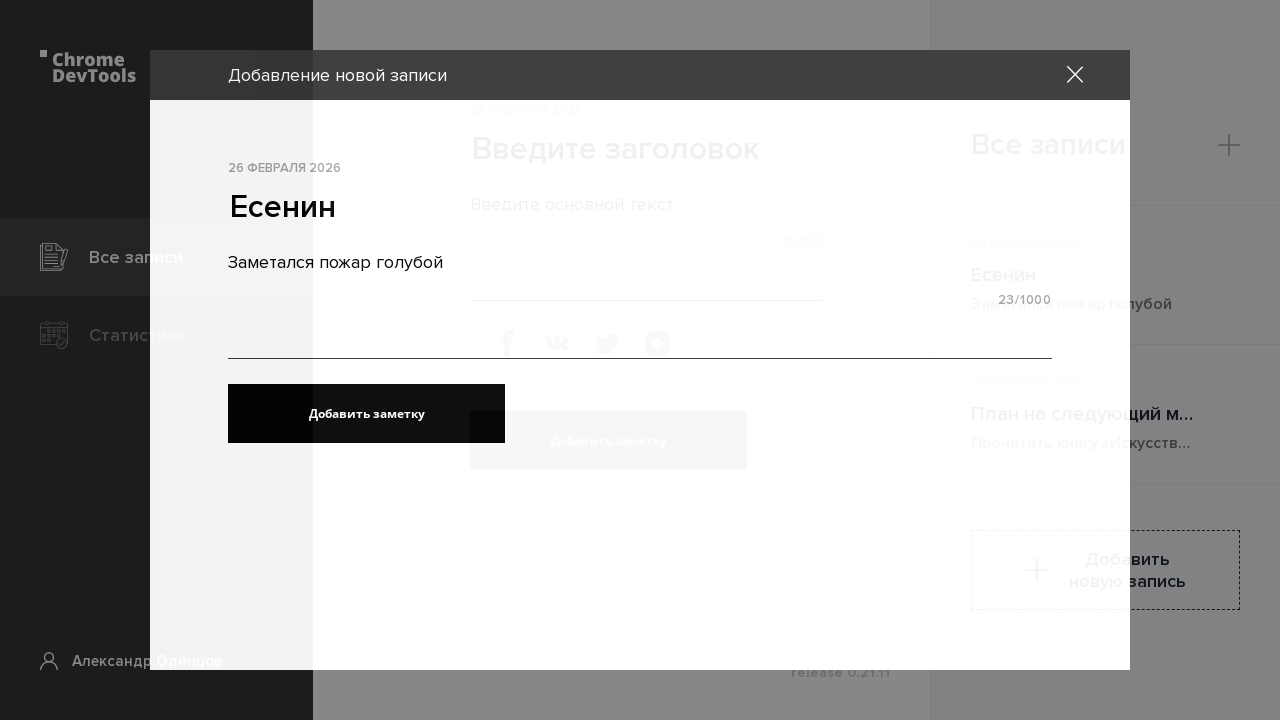

Popup form closed after submission
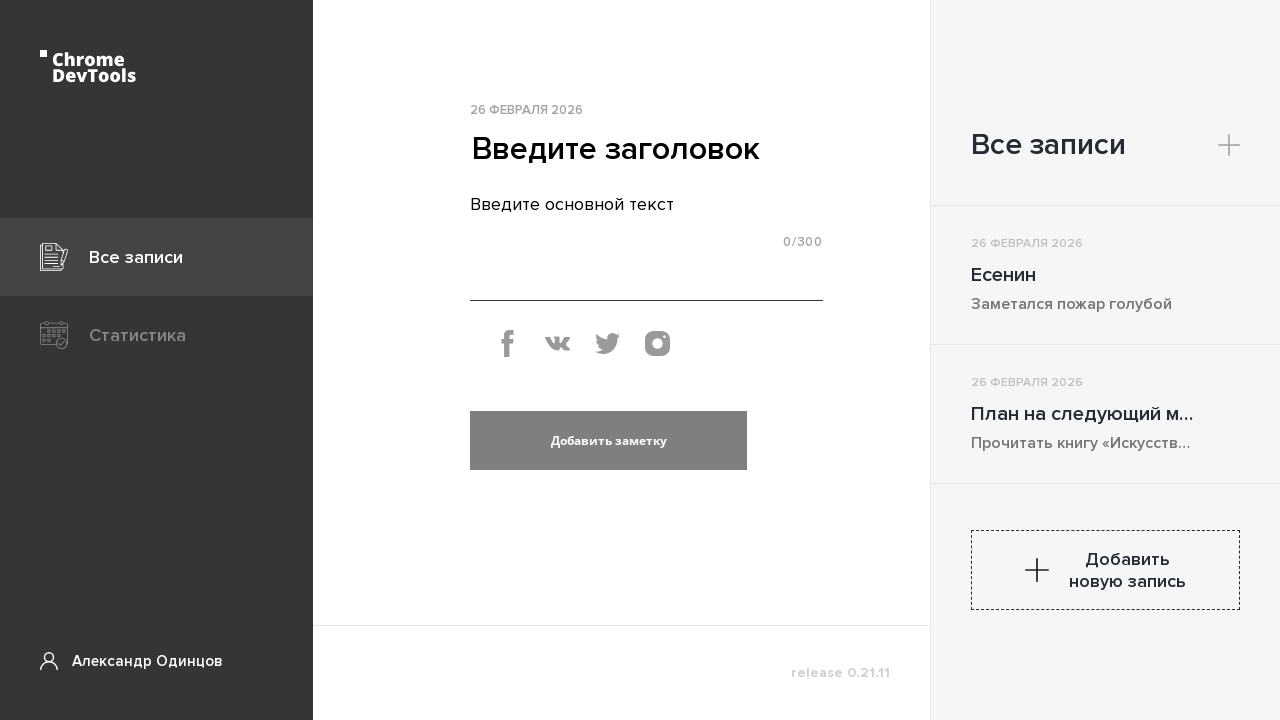

Note title appeared in the preview
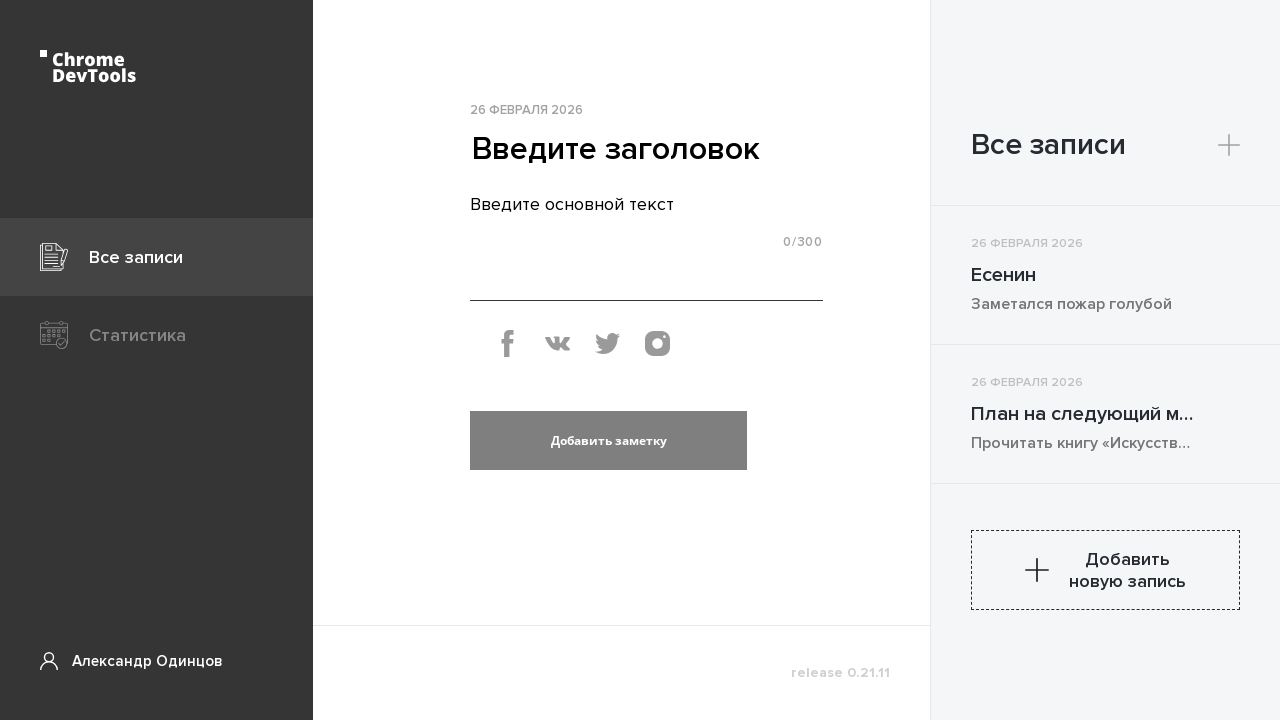

Note content appeared in the preview, verifying note creation
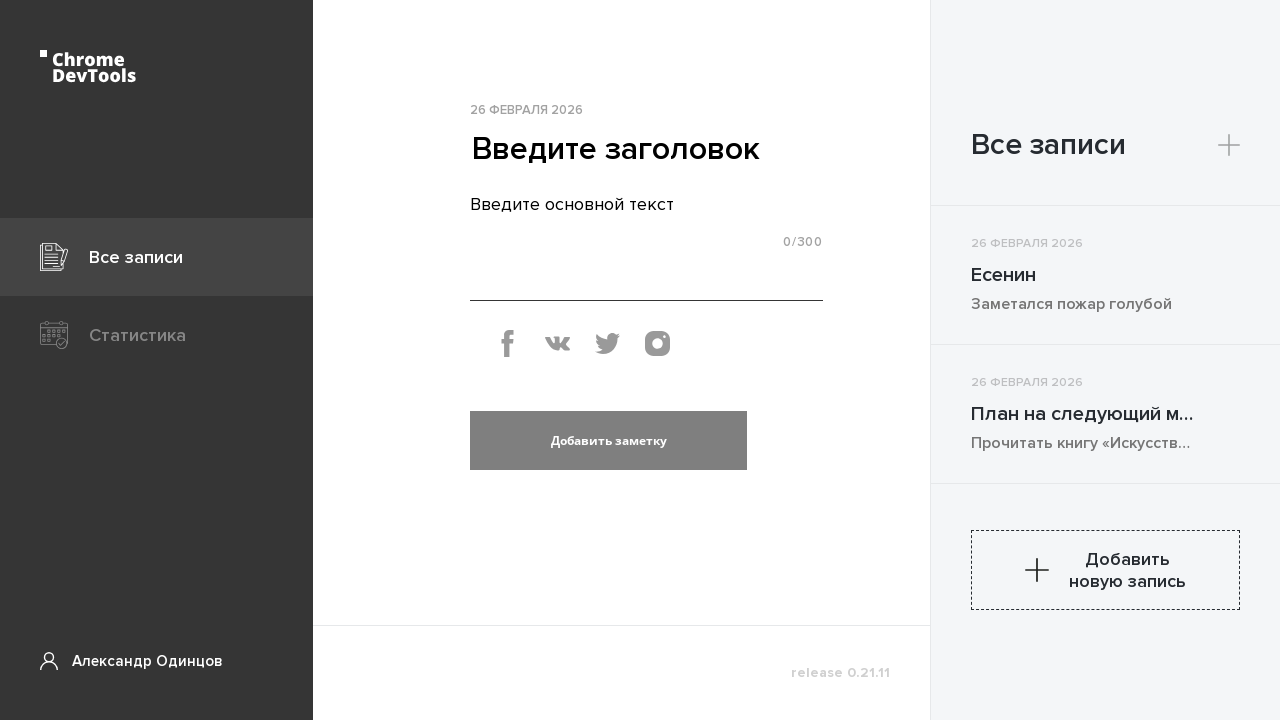

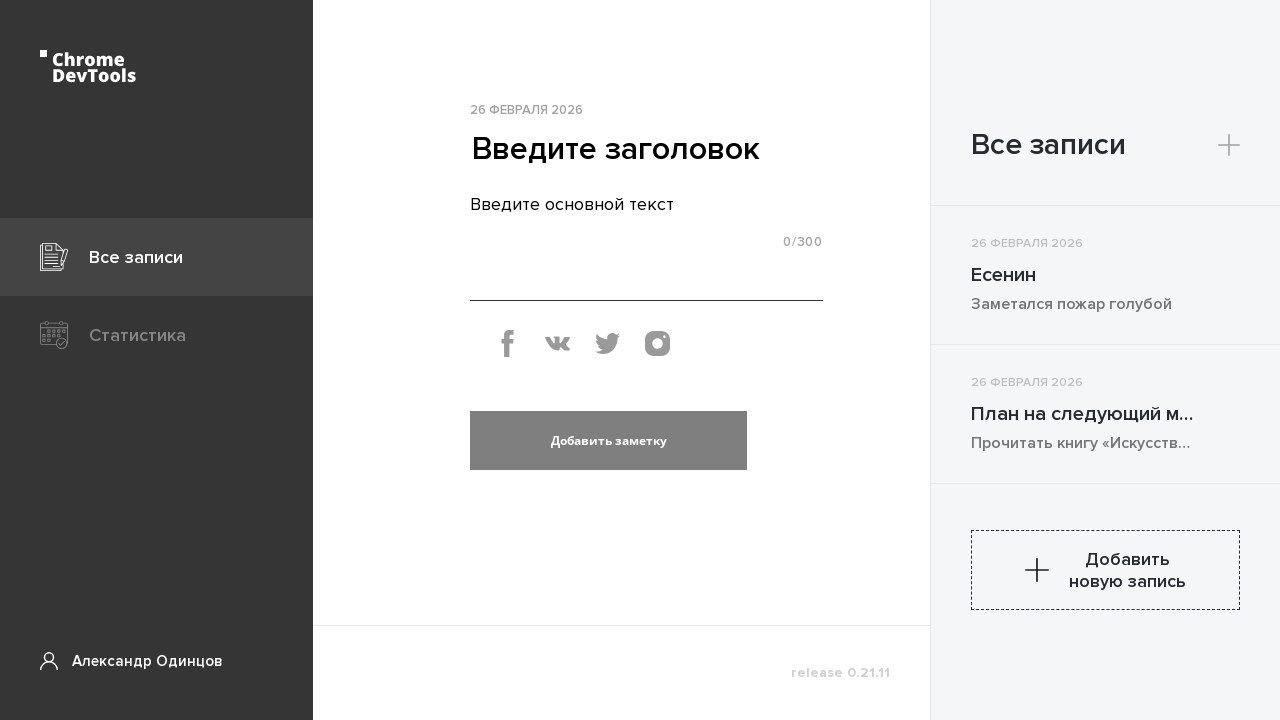